Tests dropdown selection functionality on a practice page by selecting options from a single-selection dropdown using different selection methods (by index, by value, and by visible text), and then selecting multiple options from a multi-selection dropdown.

Starting URL: https://www.hyrtutorials.com/p/html-dropdown-elements-practice.html

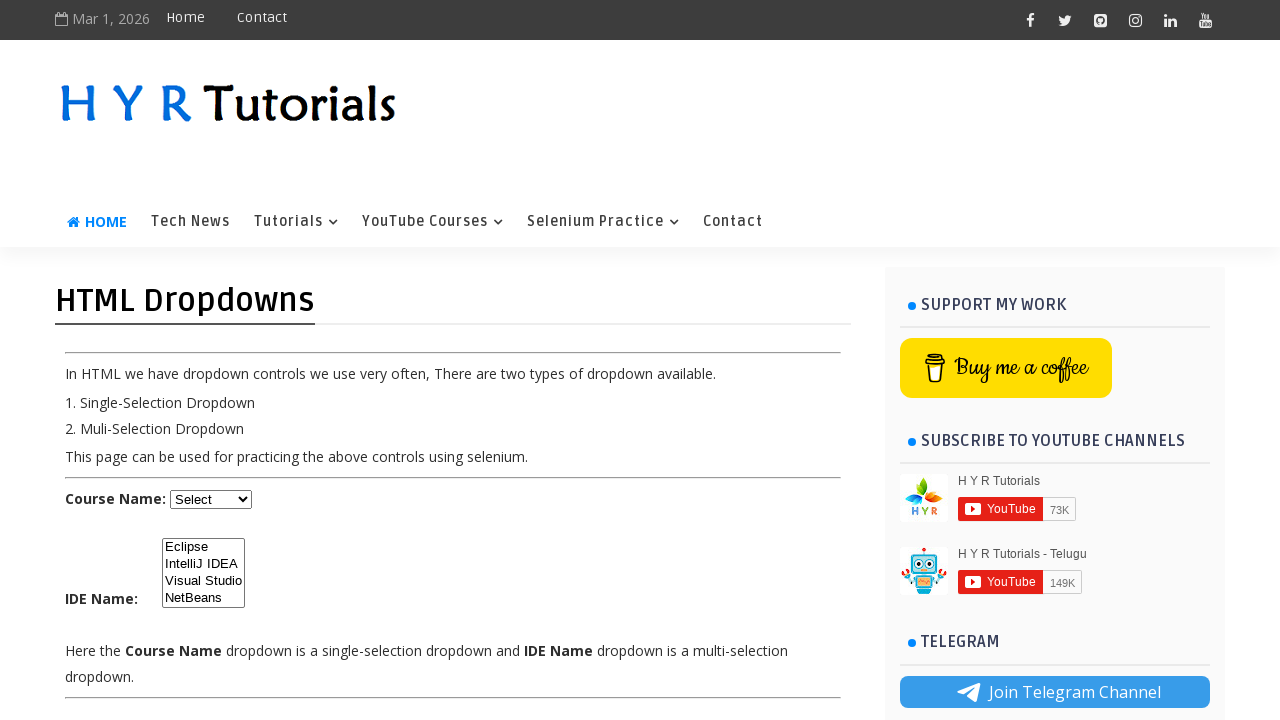

Waited for single-selection dropdown (#course) to load
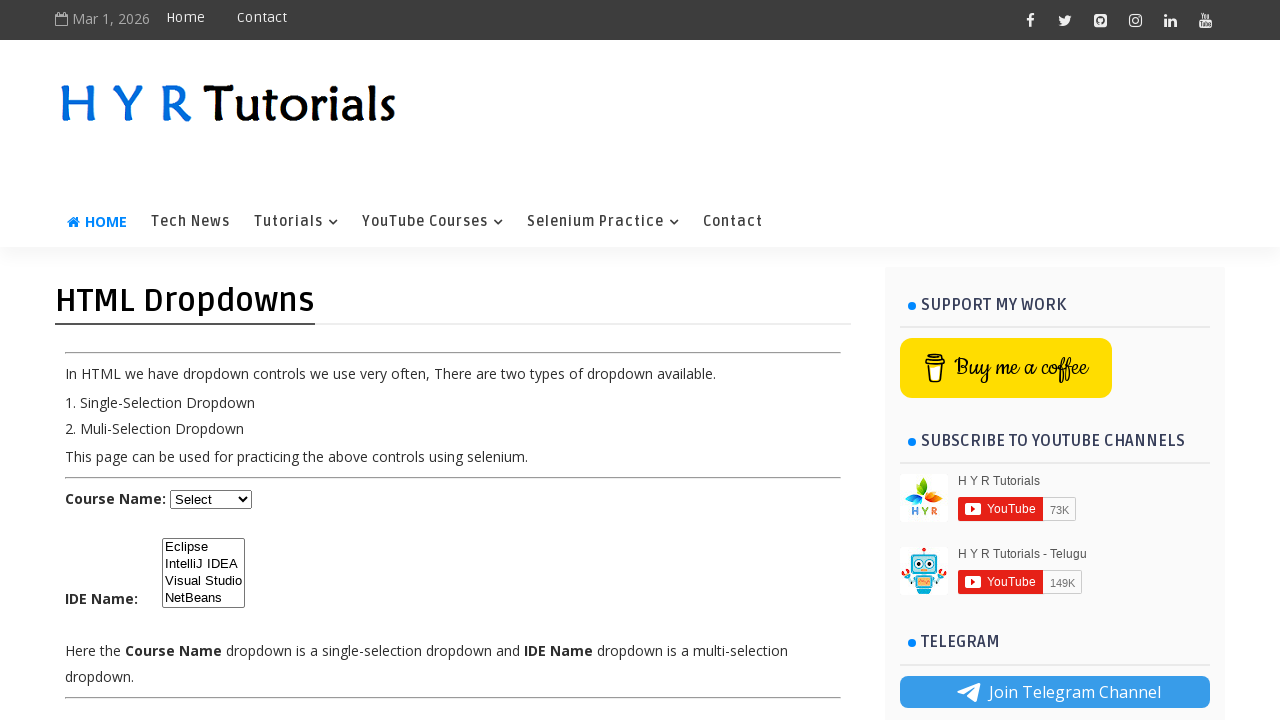

Selected option by index 2 in single-selection dropdown on #course
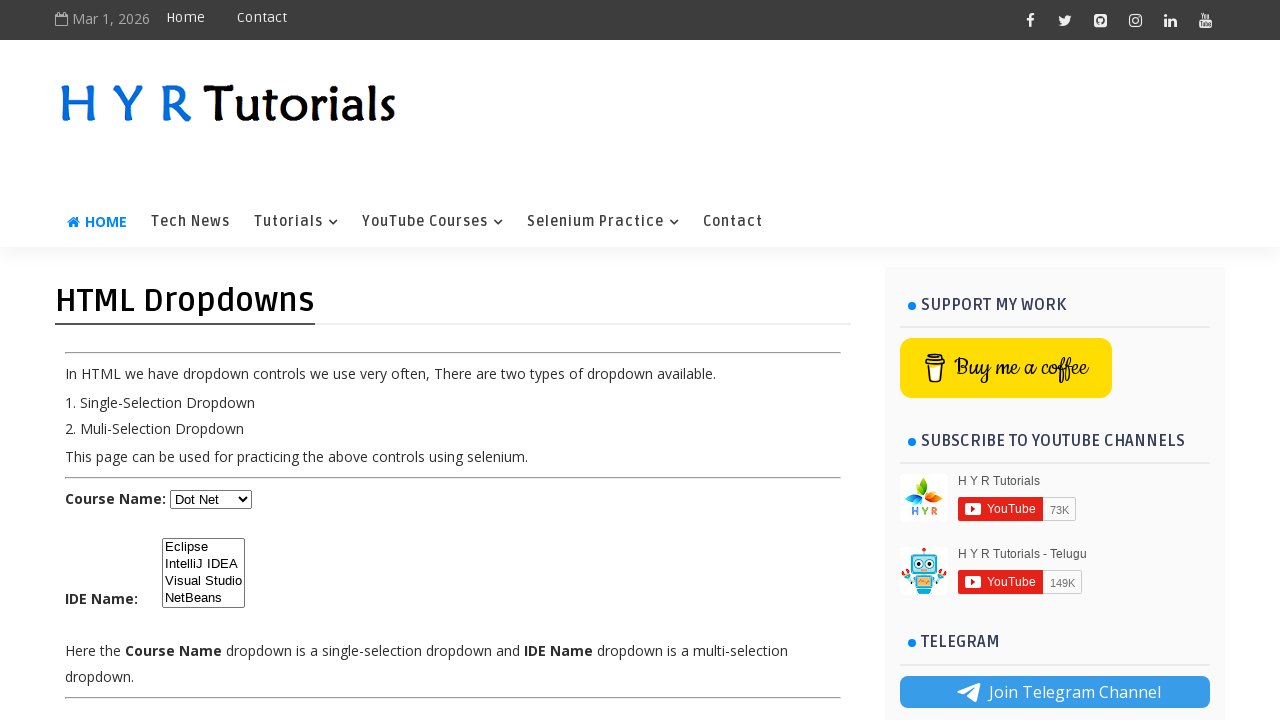

Selected option with value 'js' in single-selection dropdown on #course
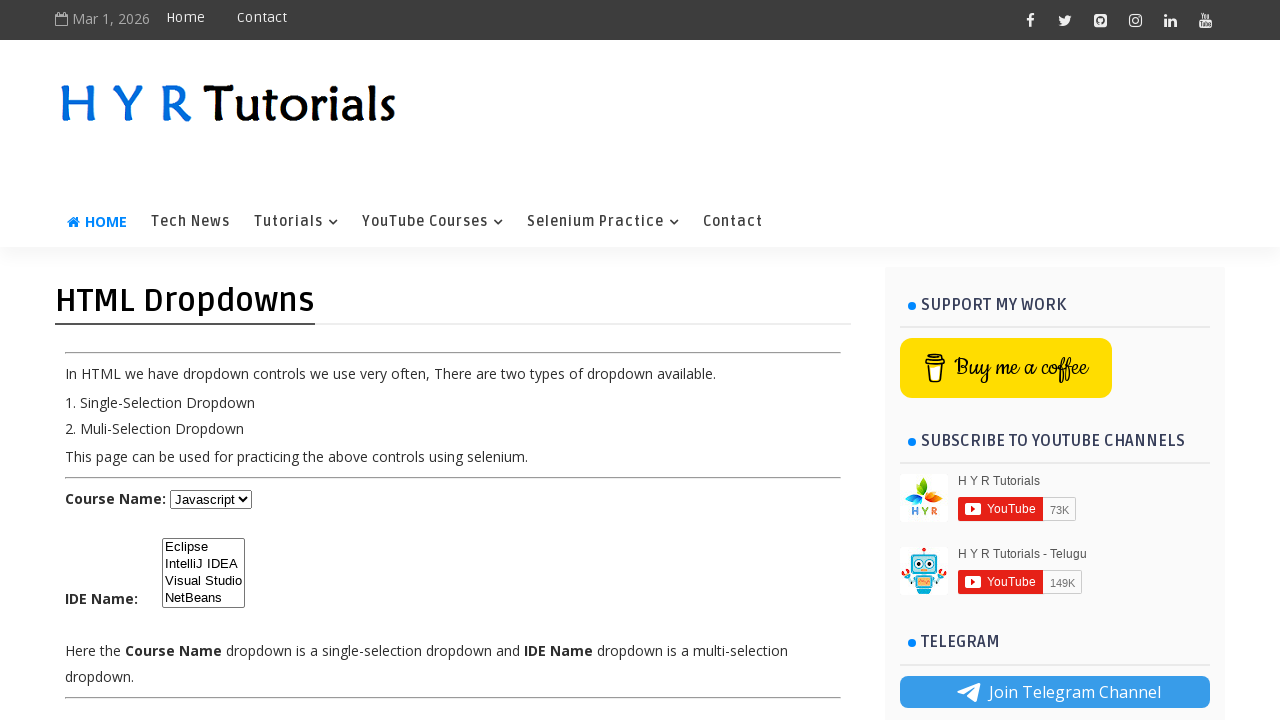

Selected option with visible text 'Java' in single-selection dropdown on #course
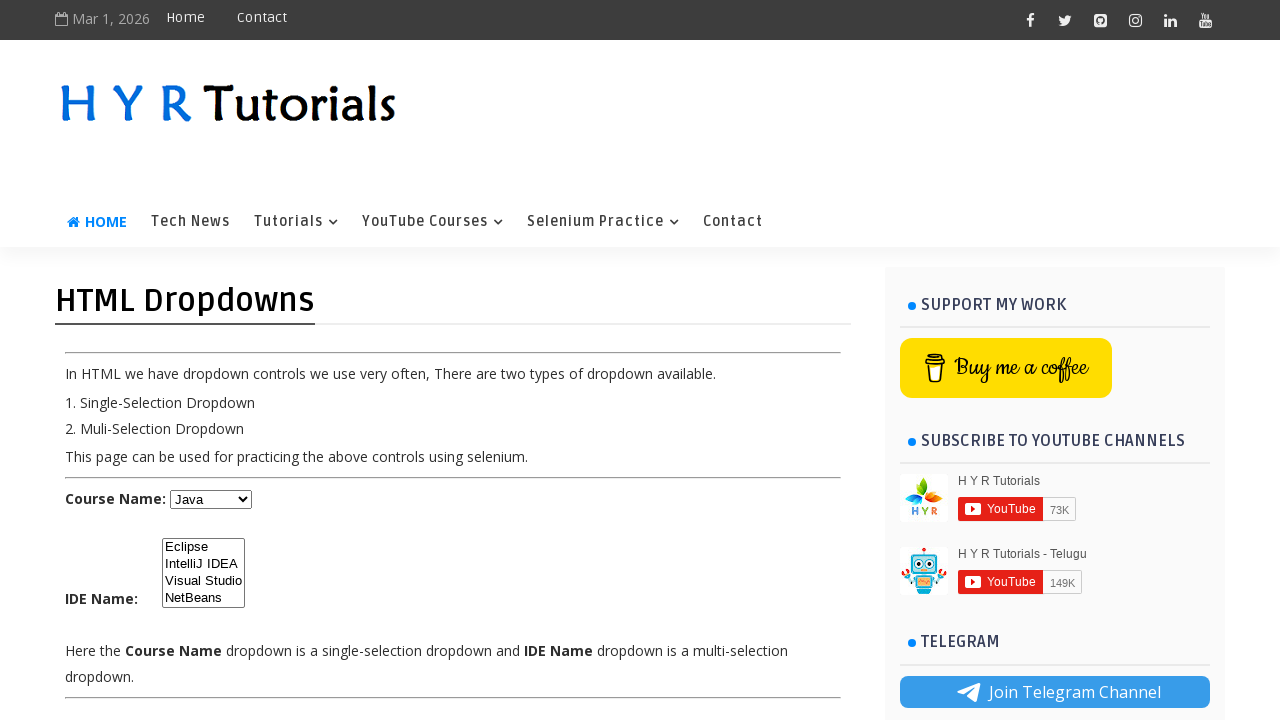

Waited for multi-selection dropdown (#ide) to load
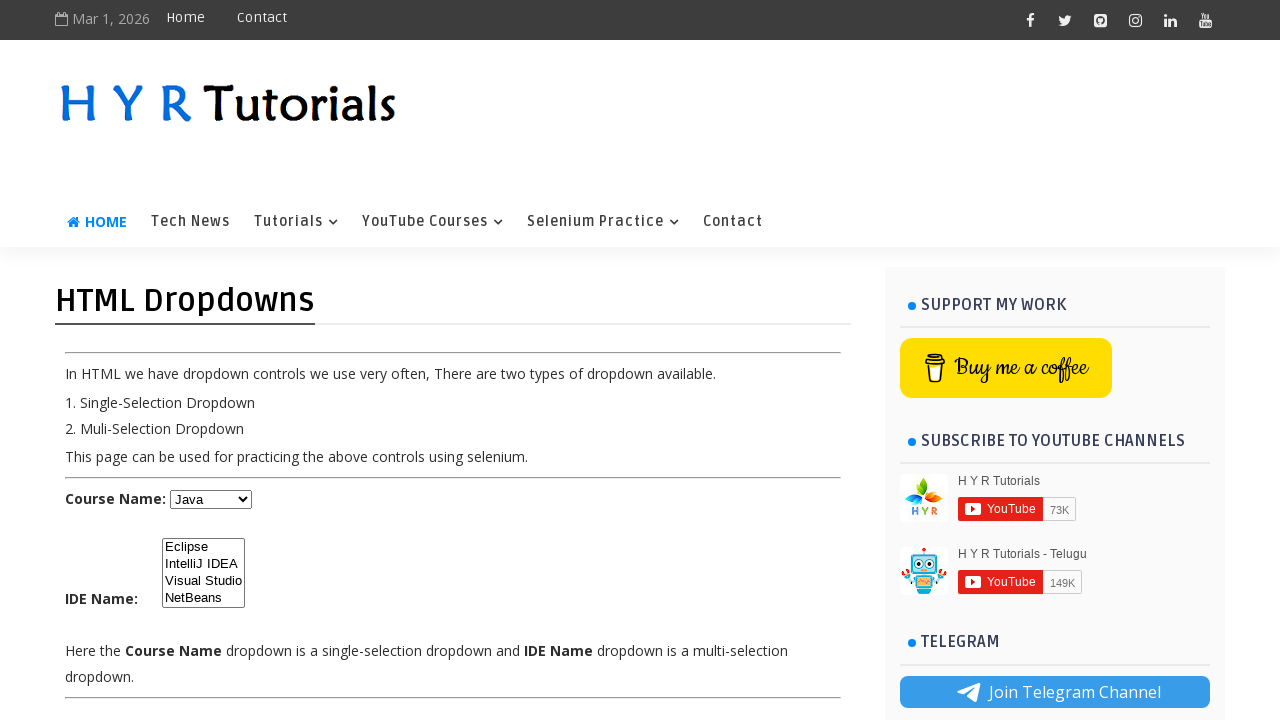

Selected option by index 2 in multi-selection dropdown on #ide
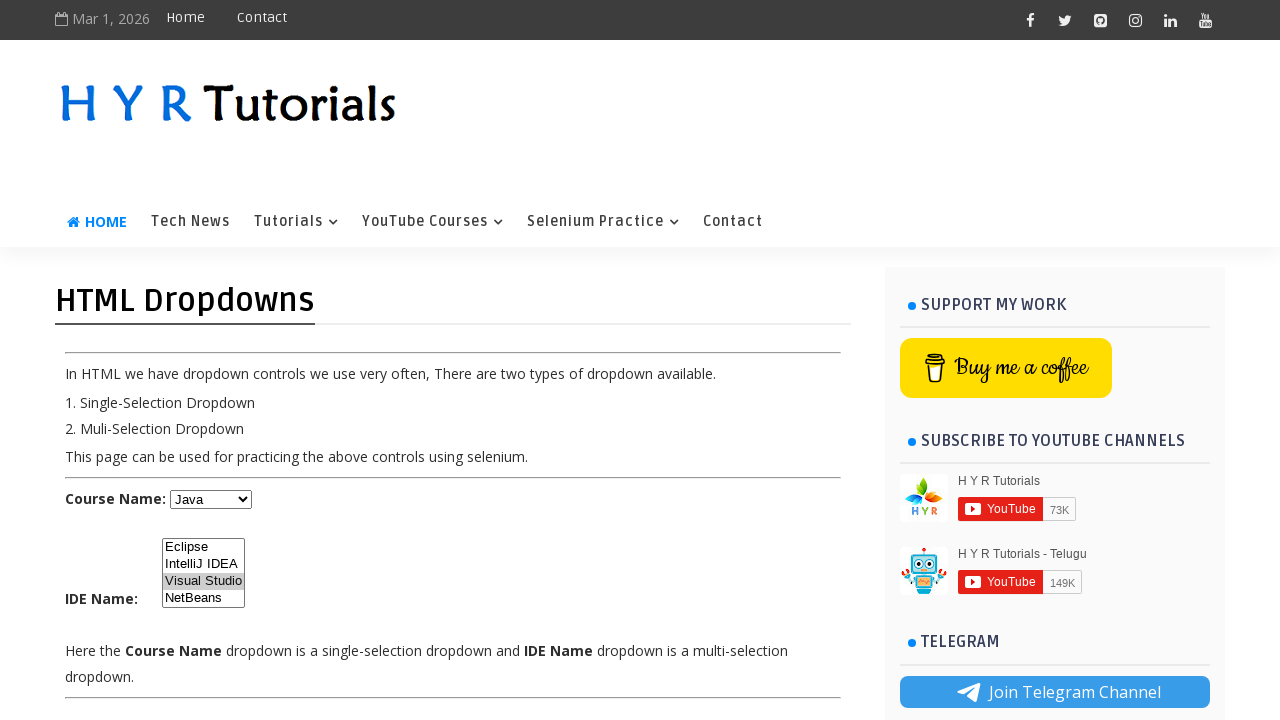

Selected multiple options (indices 1, 2, 3) in multi-selection dropdown on #ide
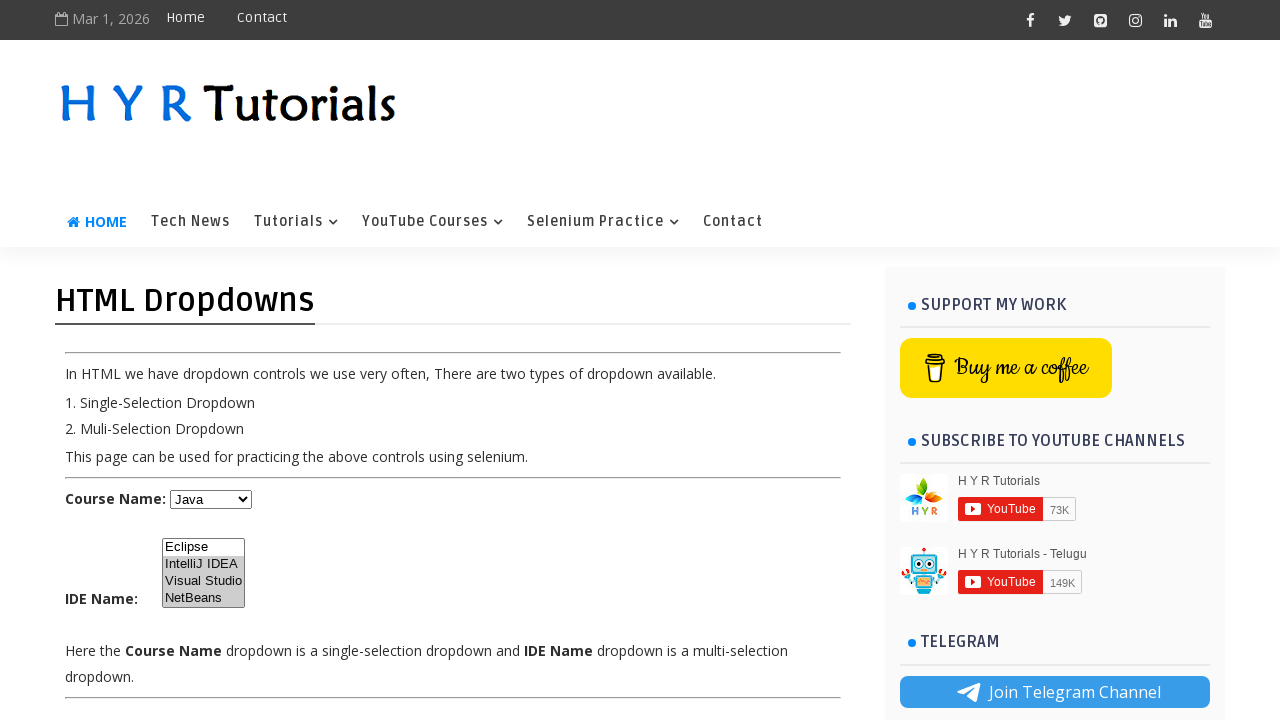

Deselected all options in multi-selection dropdown on #ide
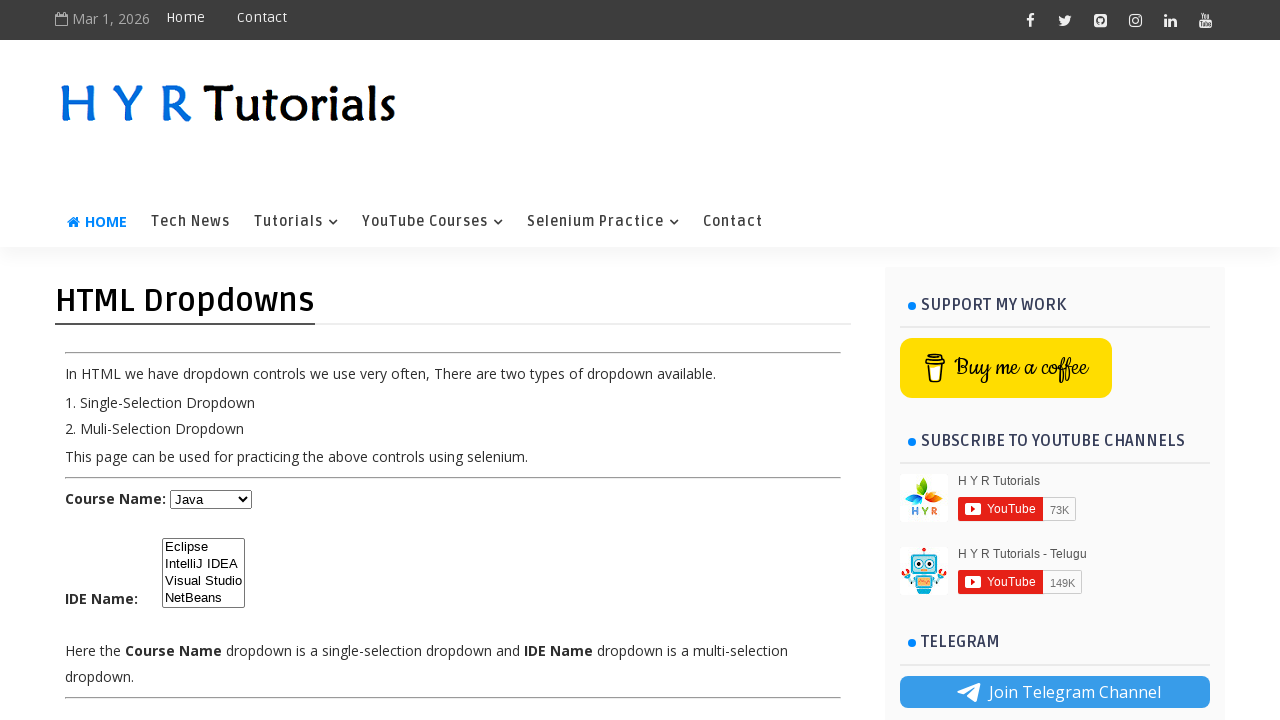

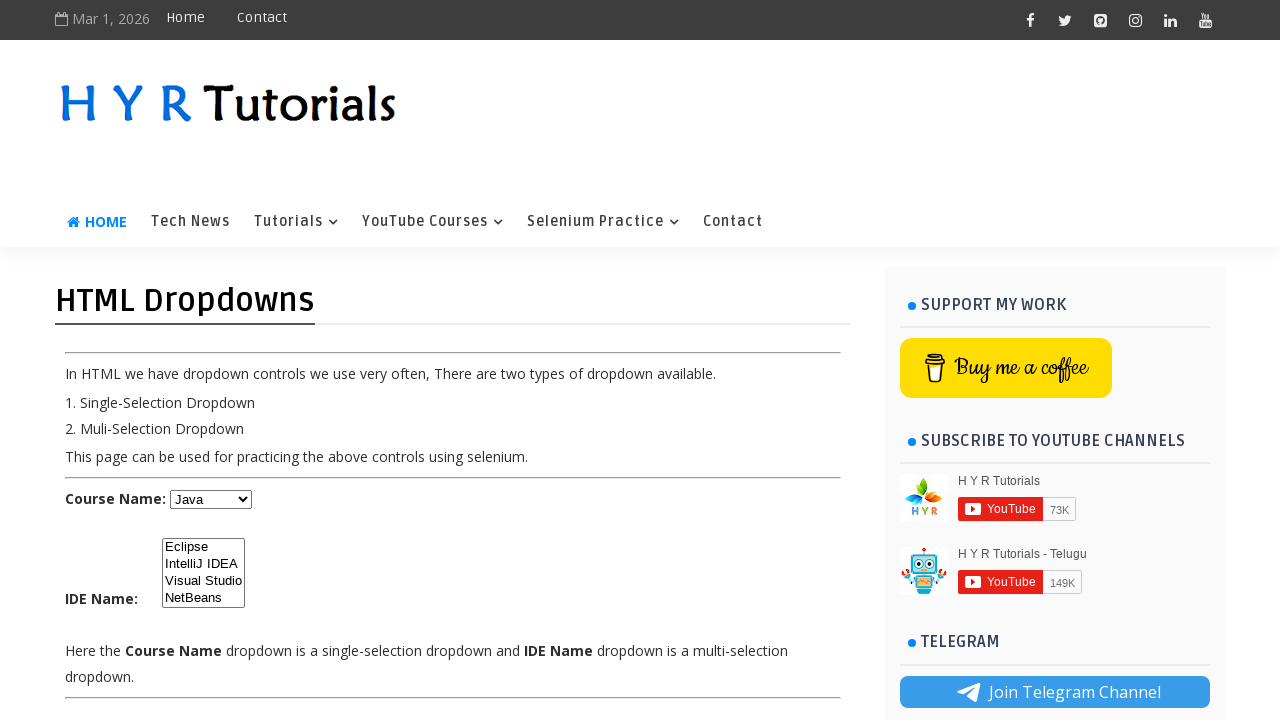